Tests dropdown selection functionality by selecting a month (July) from the month dropdown on a Tamil calendar website using the select by value method.

Starting URL: https://www.tamildailycalendar.com/tamil_daily_calendar.php

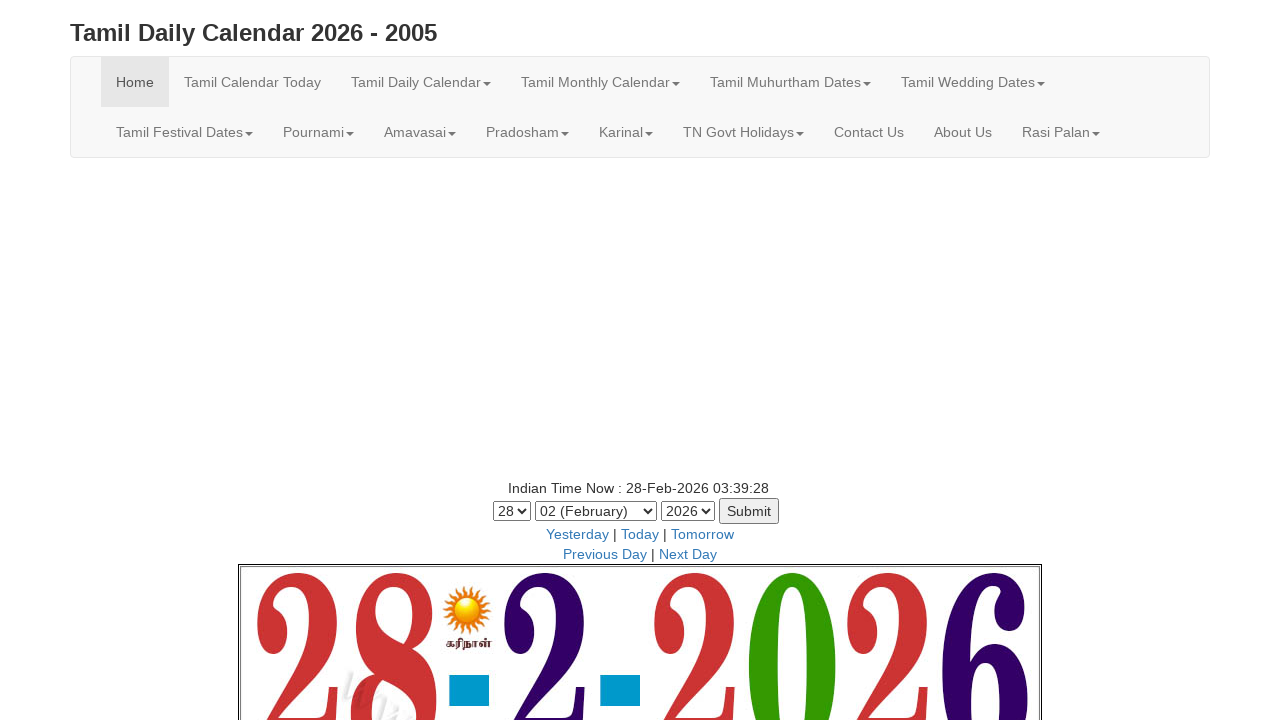

Month dropdown selector loaded
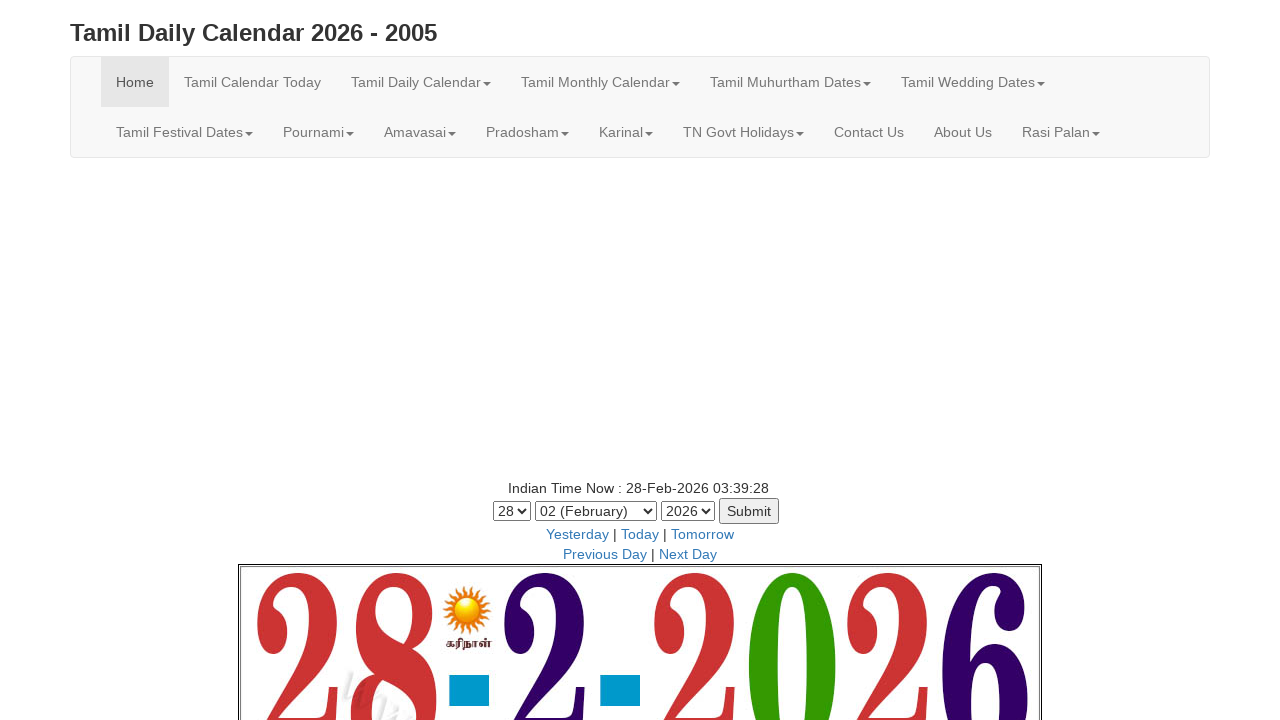

Selected July (value '07') from the month dropdown on #month
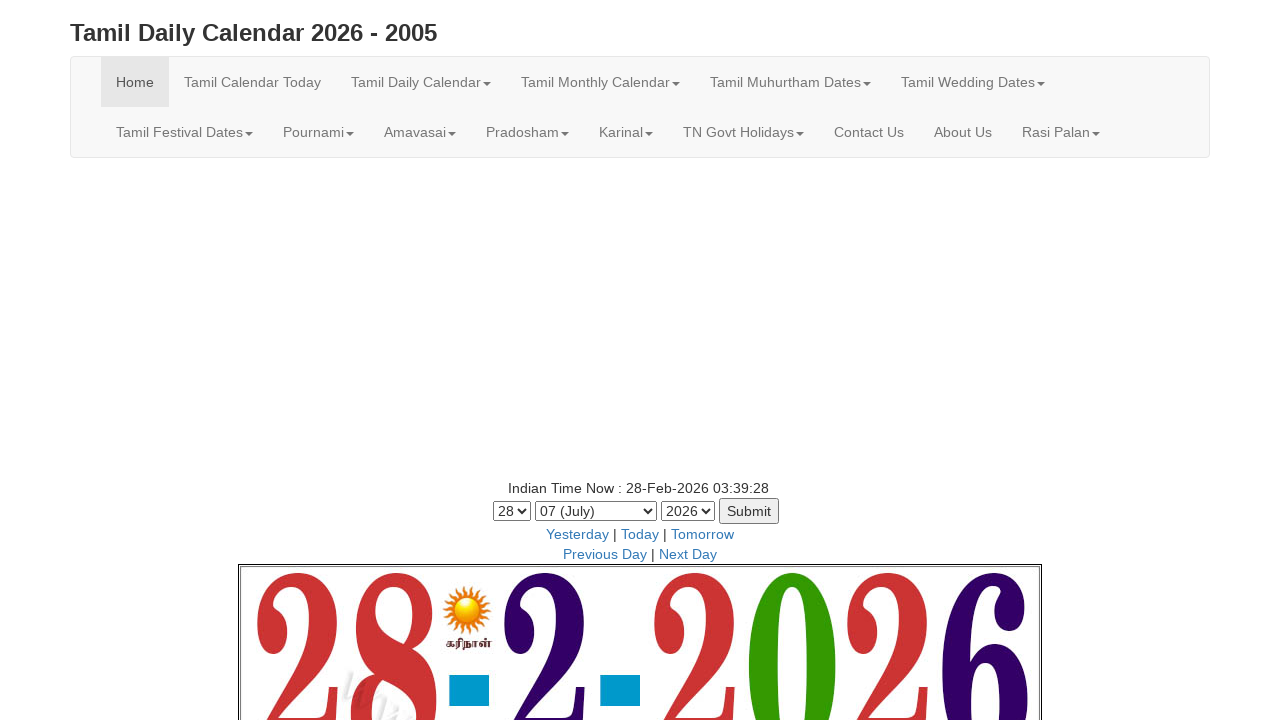

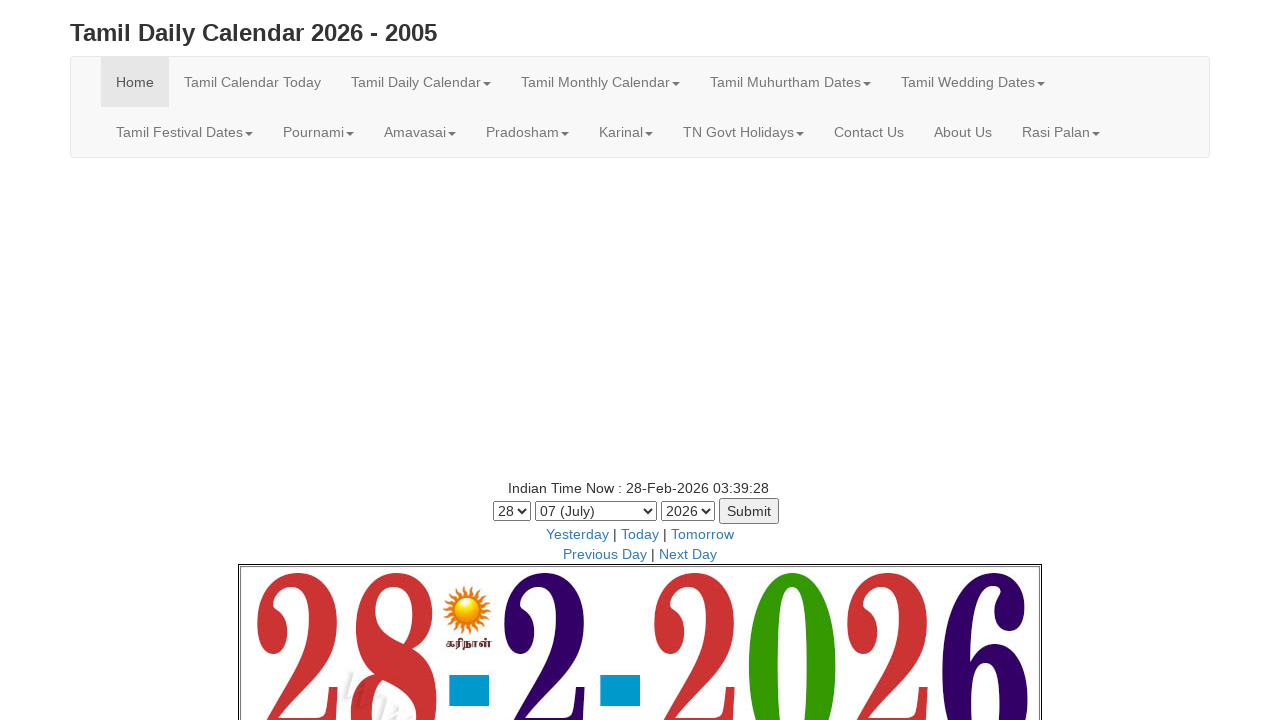